Tests handling a prompt alert by clicking a button to trigger it, entering text into the prompt, and accepting it

Starting URL: https://testautomationpractice.blogspot.com/

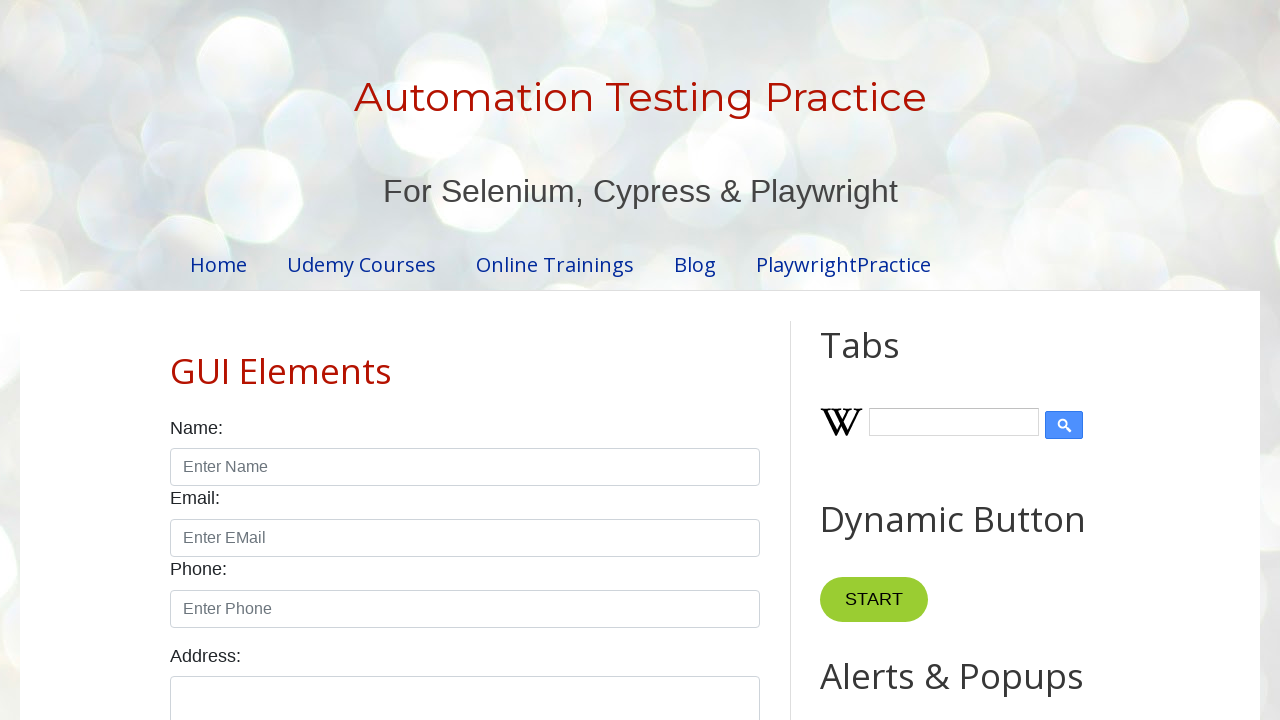

Set up dialog handler to accept prompt with text 'Michael Thompson'
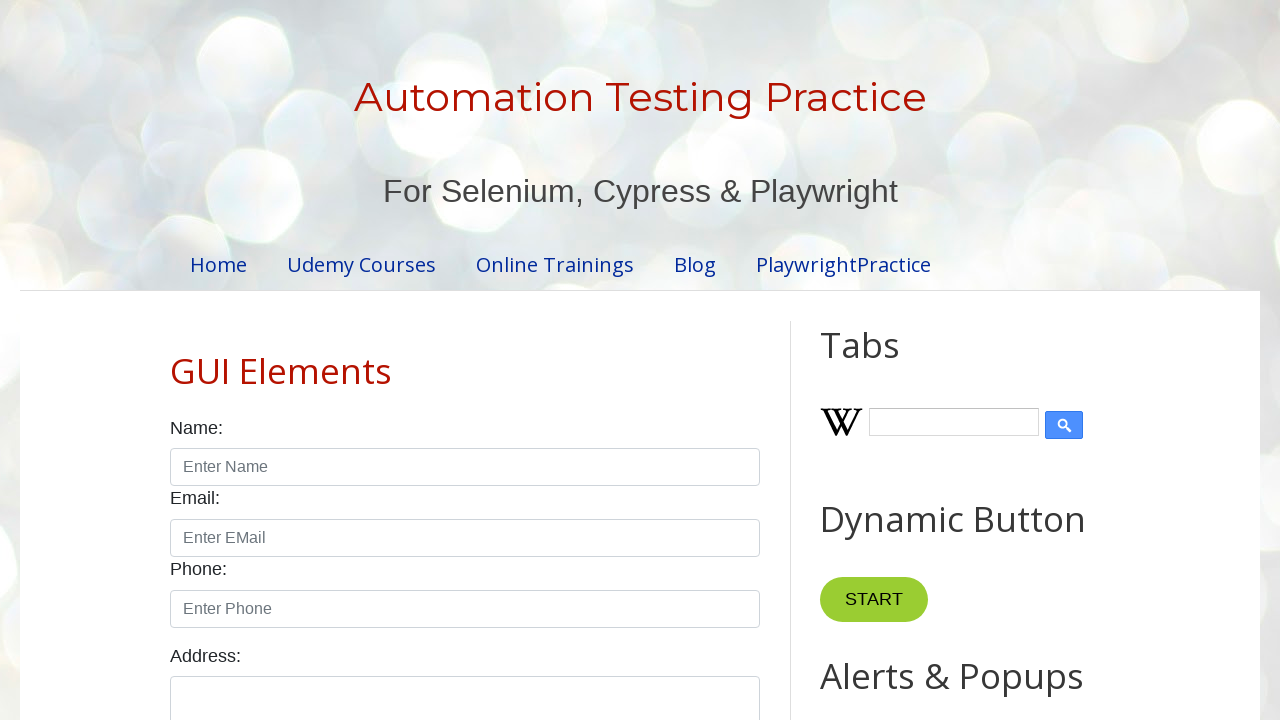

Clicked the prompt button to trigger the alert at (890, 360) on button#promptBtn
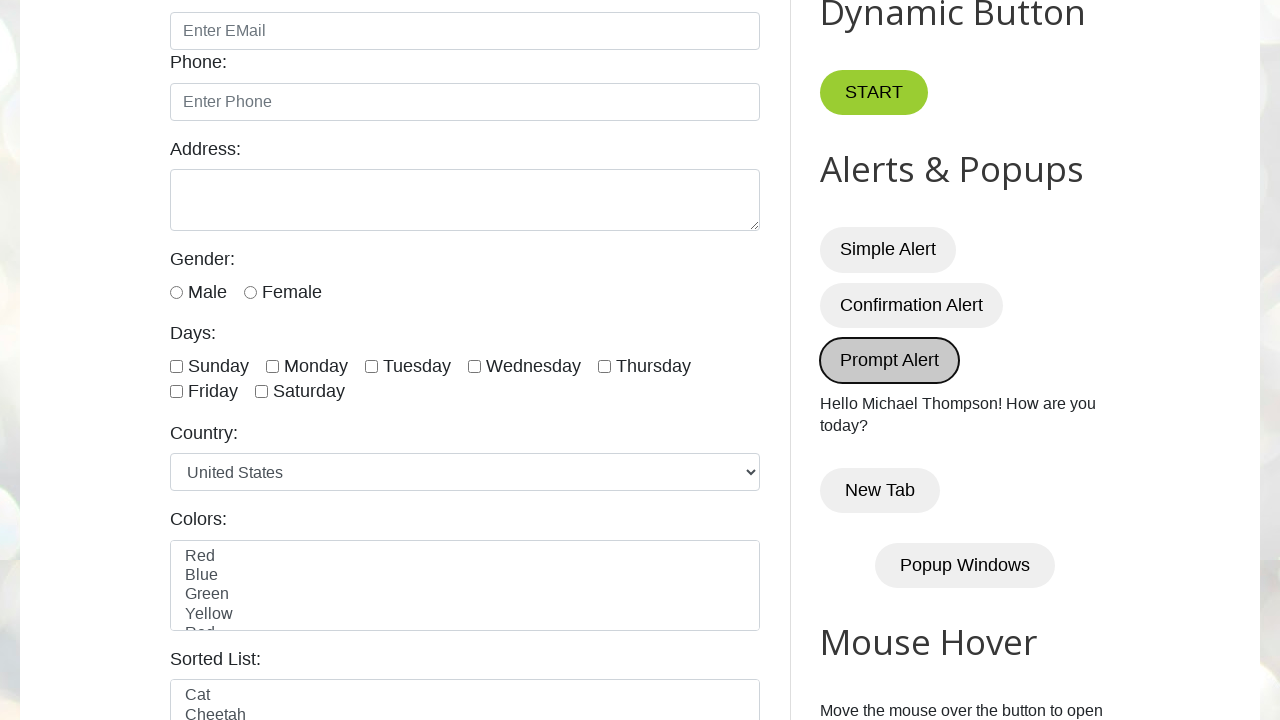

Waited for alert to be processed
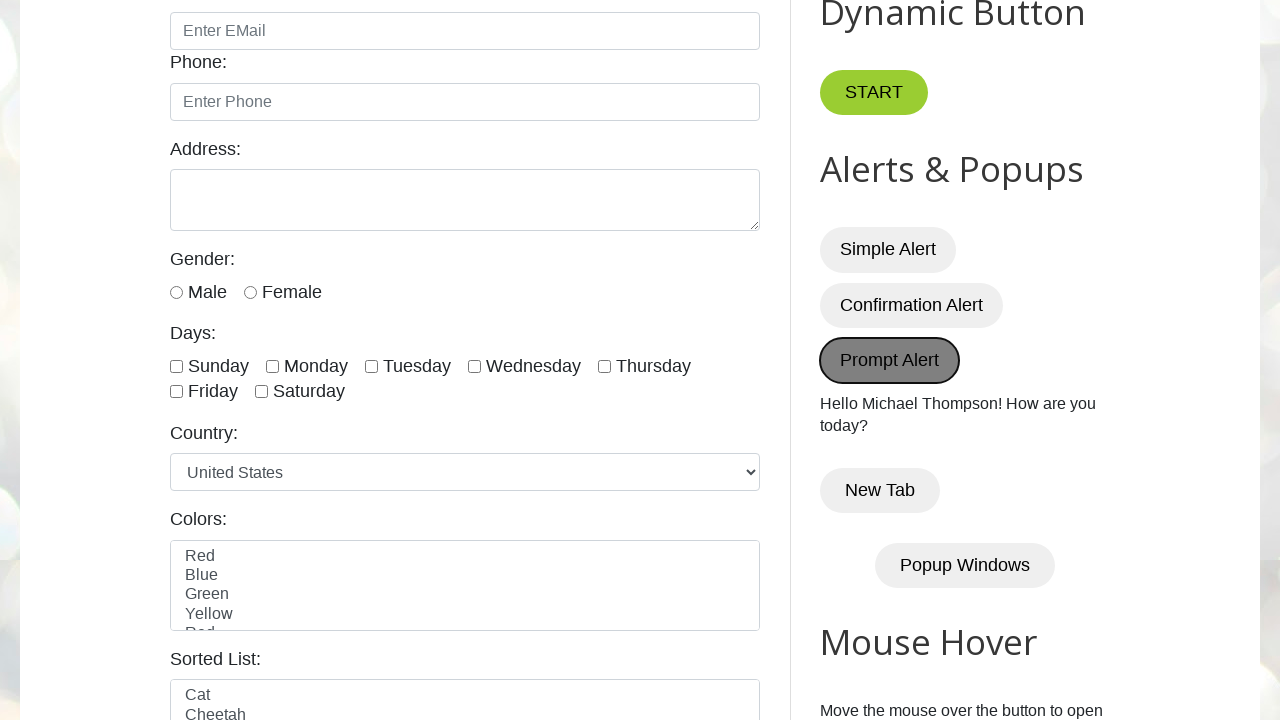

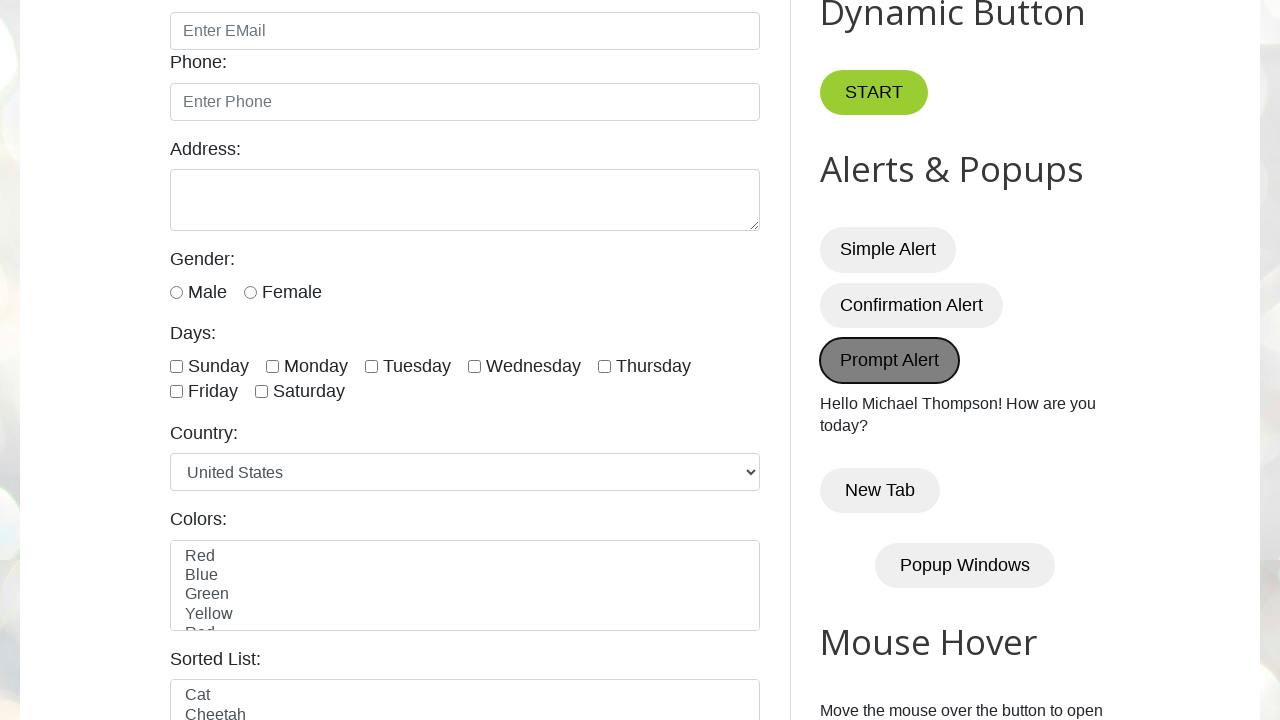